Tests alert handling and mathematical captcha solving by accepting an alert, calculating a mathematical expression, and submitting the answer

Starting URL: http://suninjuly.github.io/alert_accept.html

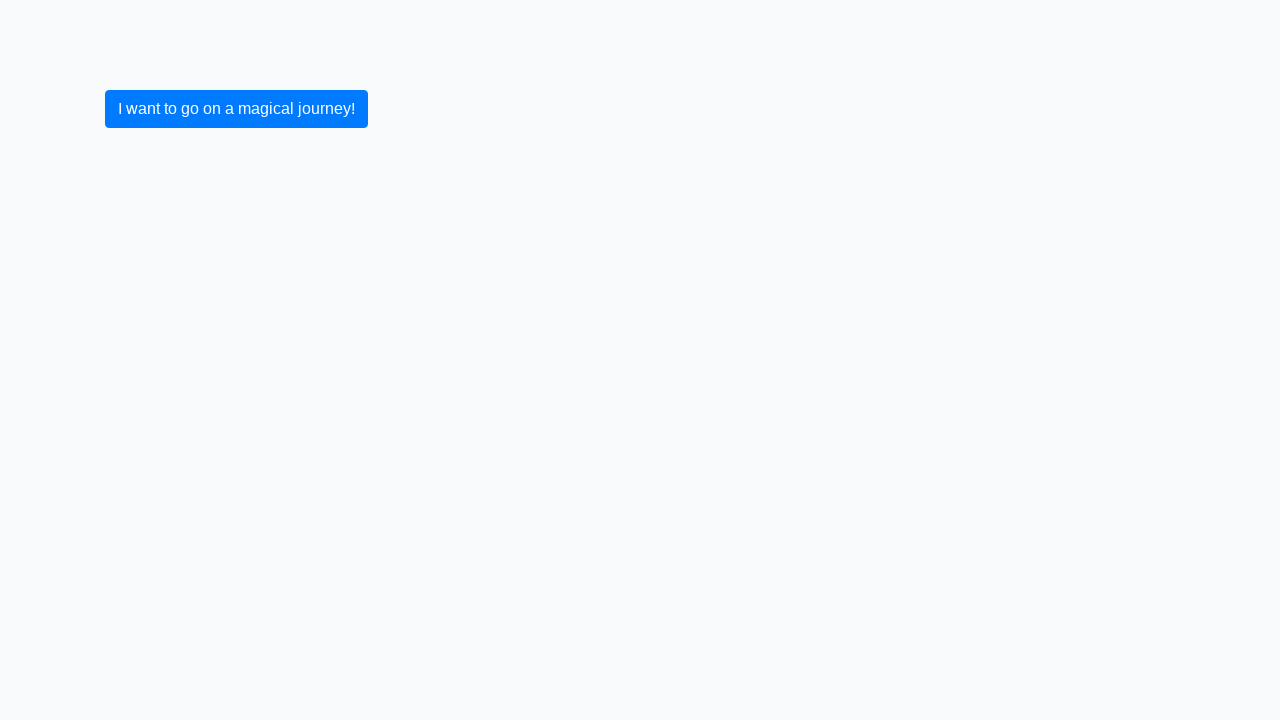

Clicked initial button on alert accept page at (236, 109) on button
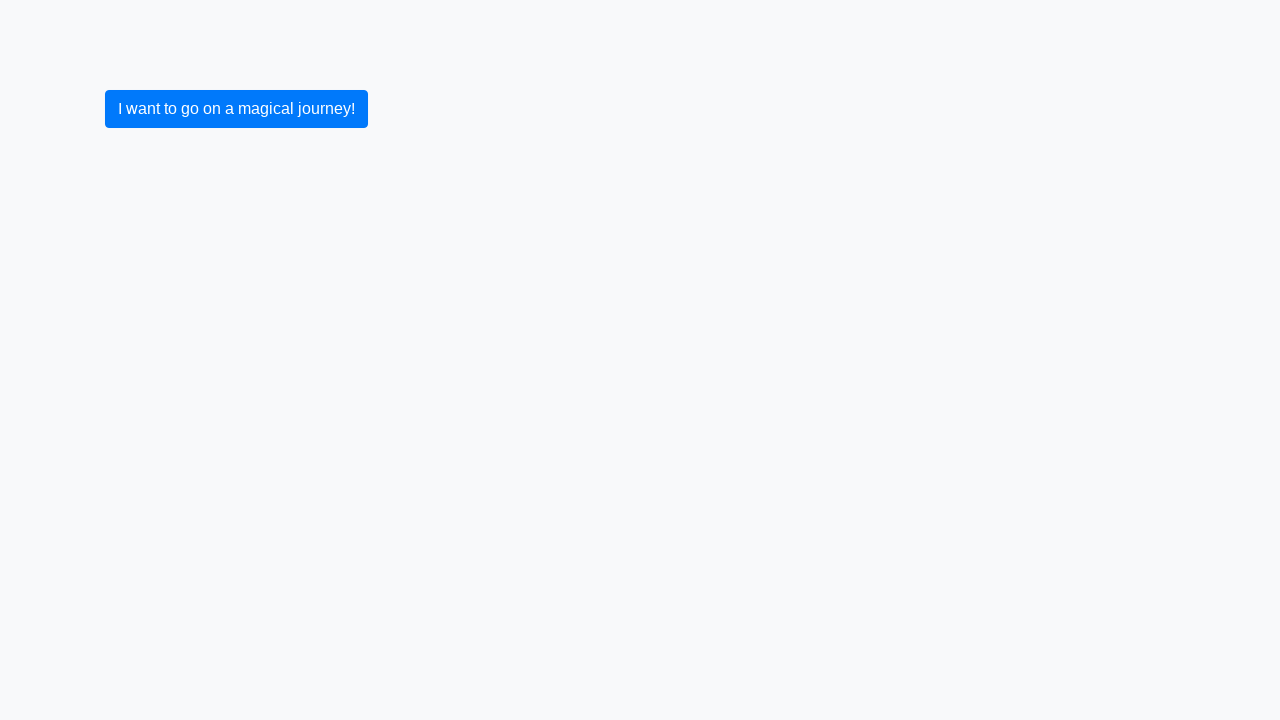

Set up dialog handler to accept alerts
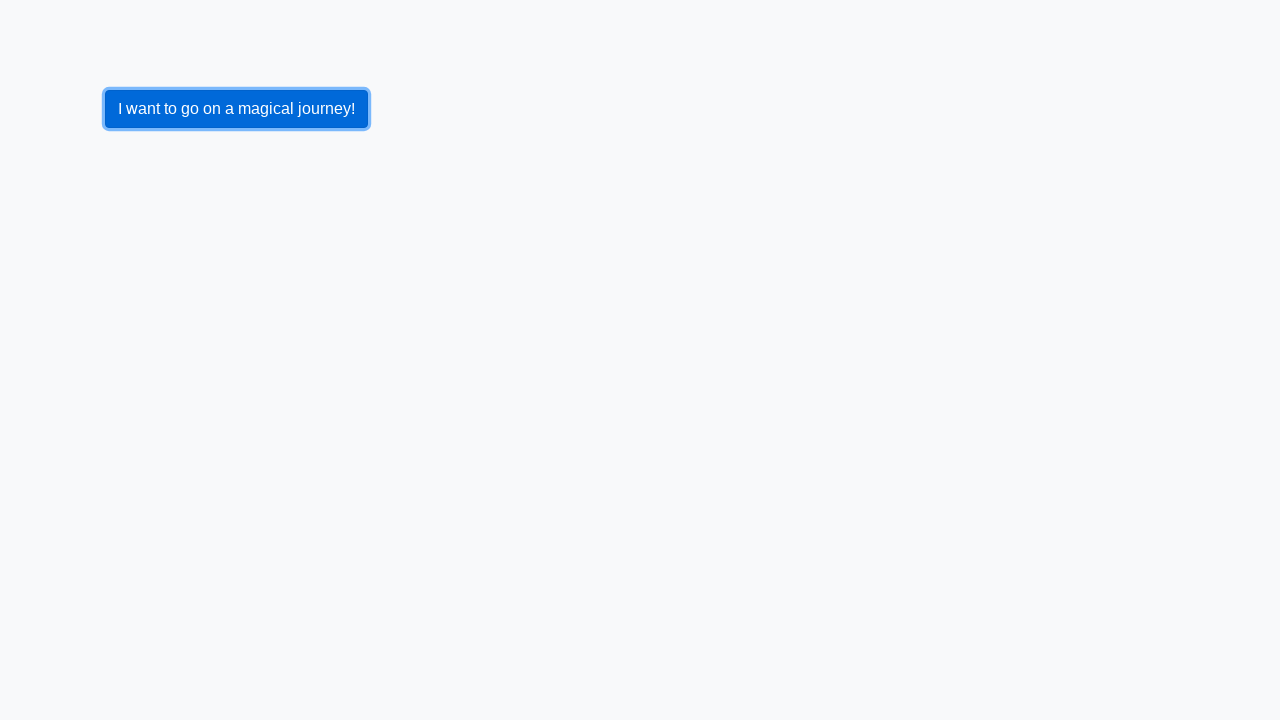

Clicked button to trigger alert dialog at (236, 109) on button
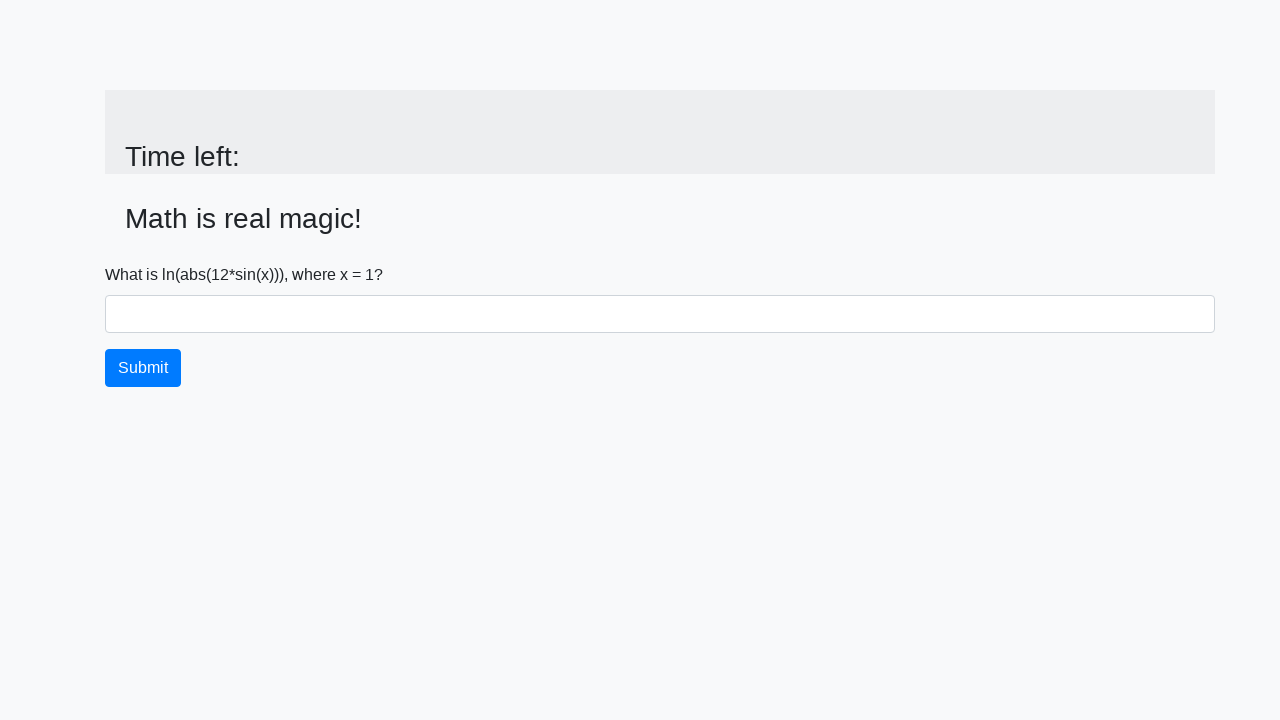

Alert accepted and input_value element loaded
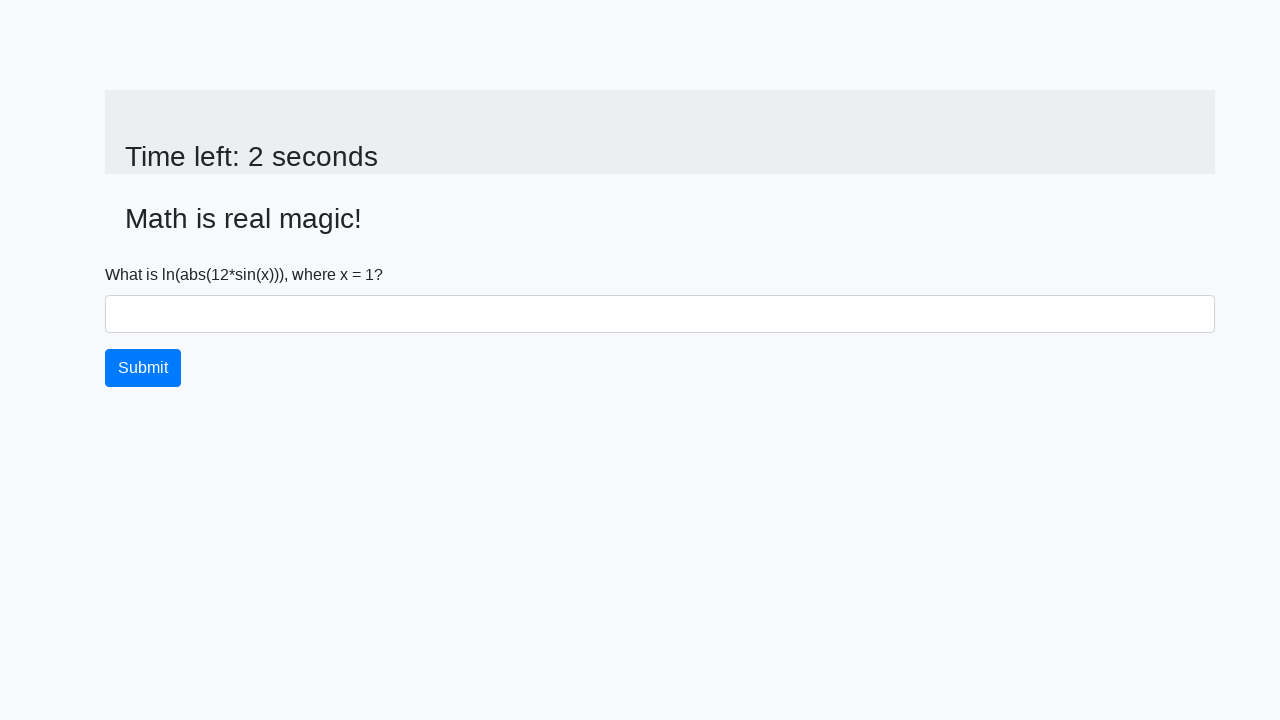

Extracted x value from input_value element: 1
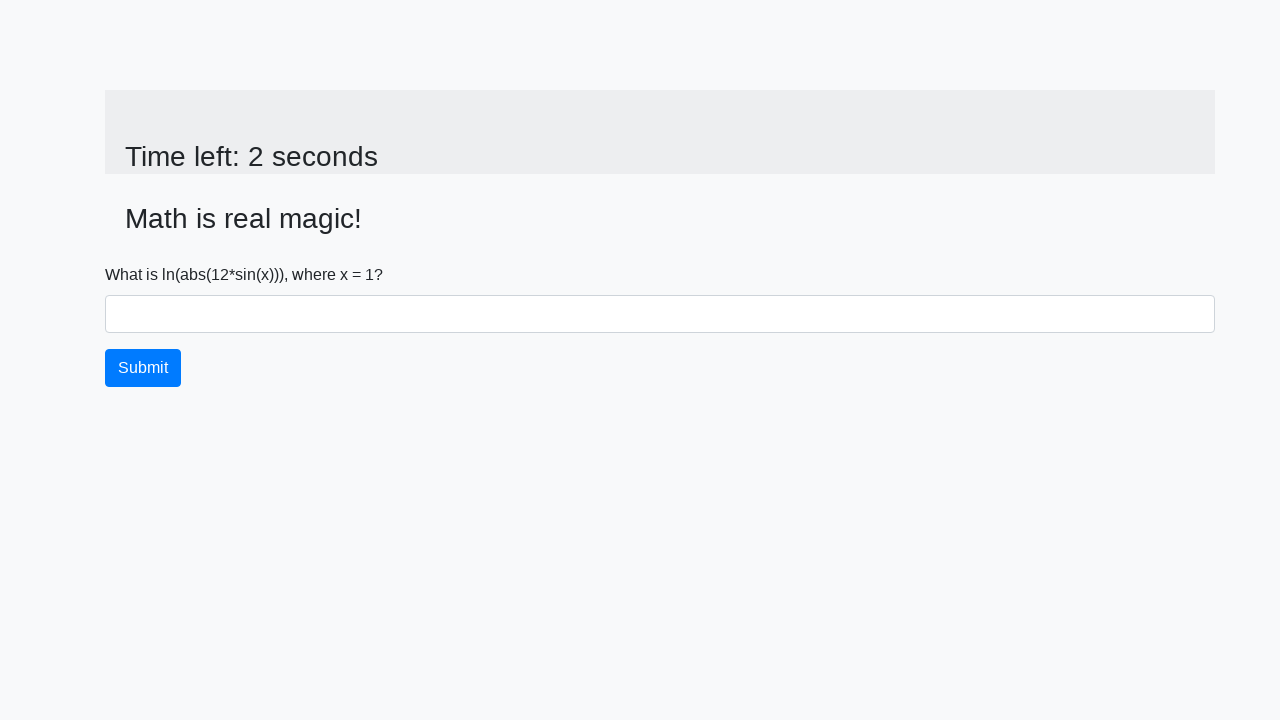

Calculated mathematical expression result: 2.3123029035189084
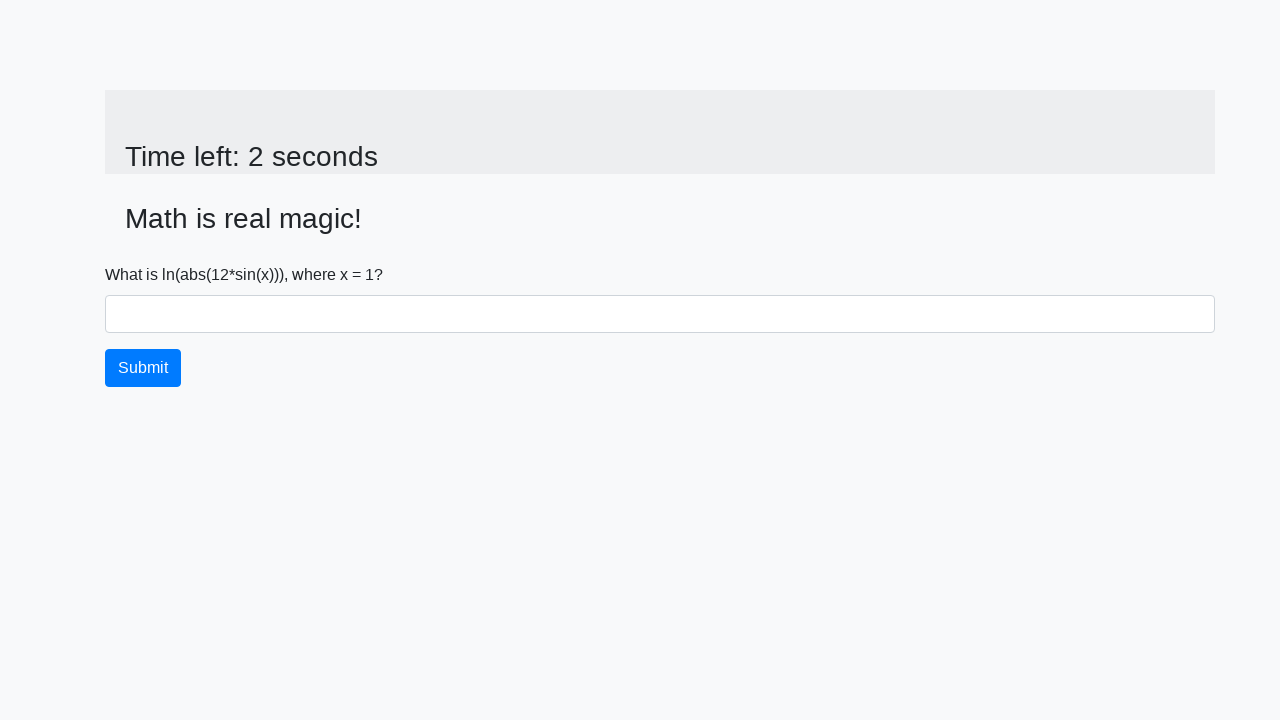

Filled answer field with calculated value: 2.3123029035189084 on #answer
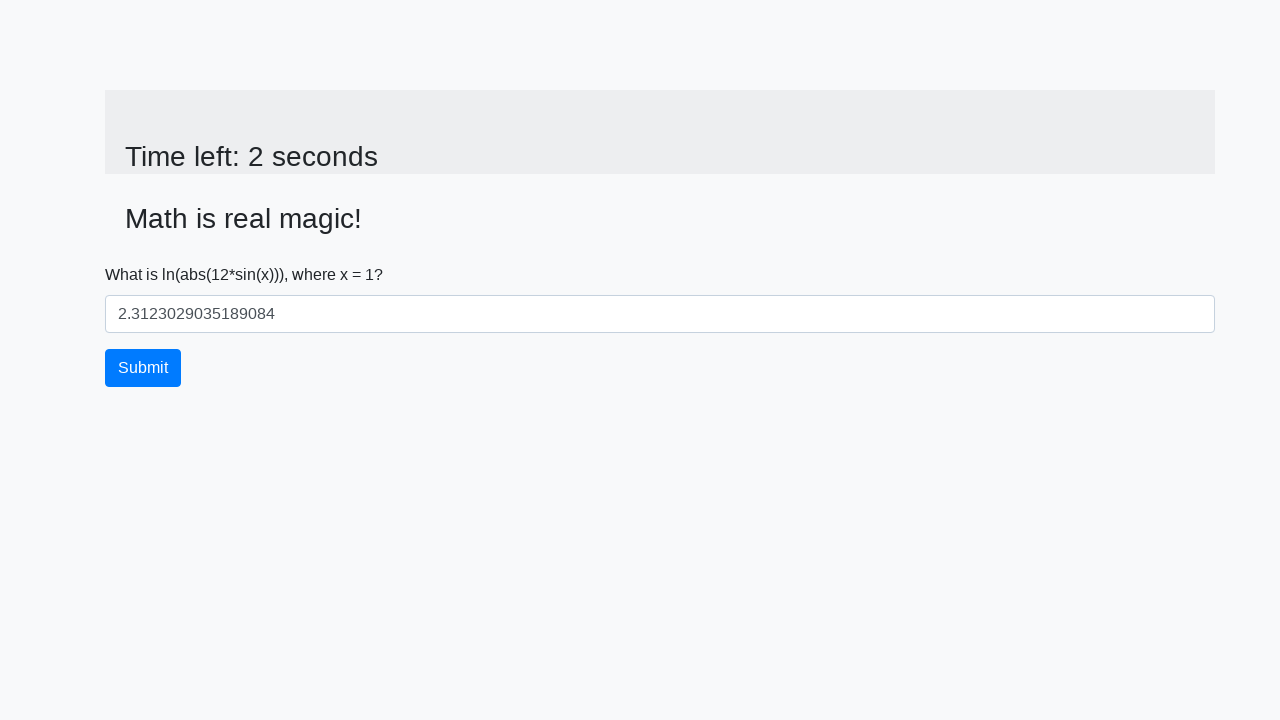

Clicked submit button to submit the form at (143, 368) on button
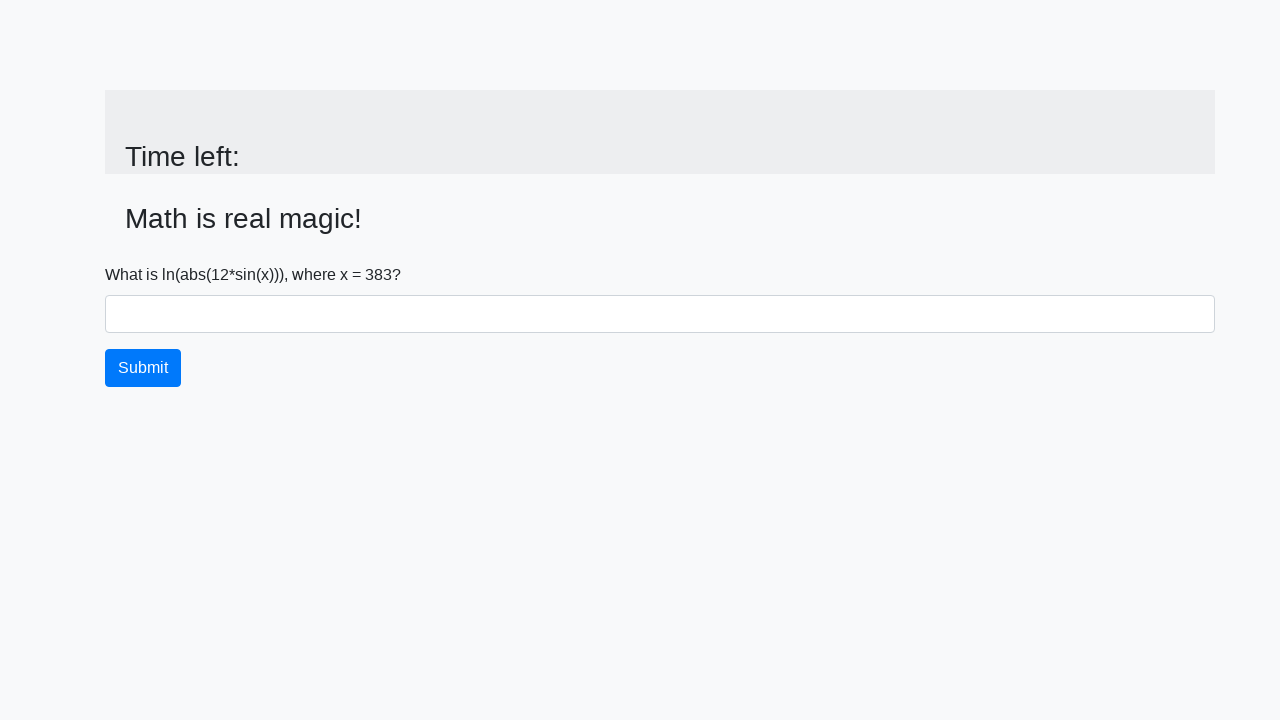

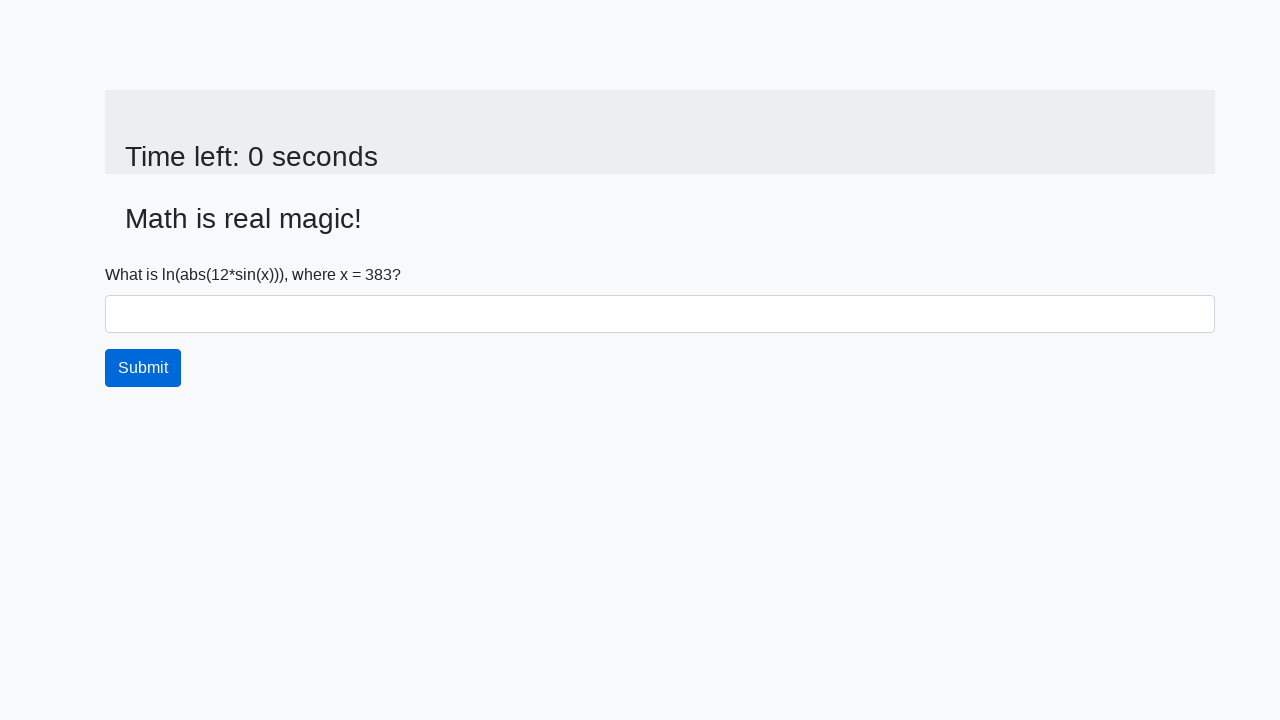